Tests starting a progress bar, waiting for it to reach a specific value, and stopping it

Starting URL: http://uitestingplayground.com/

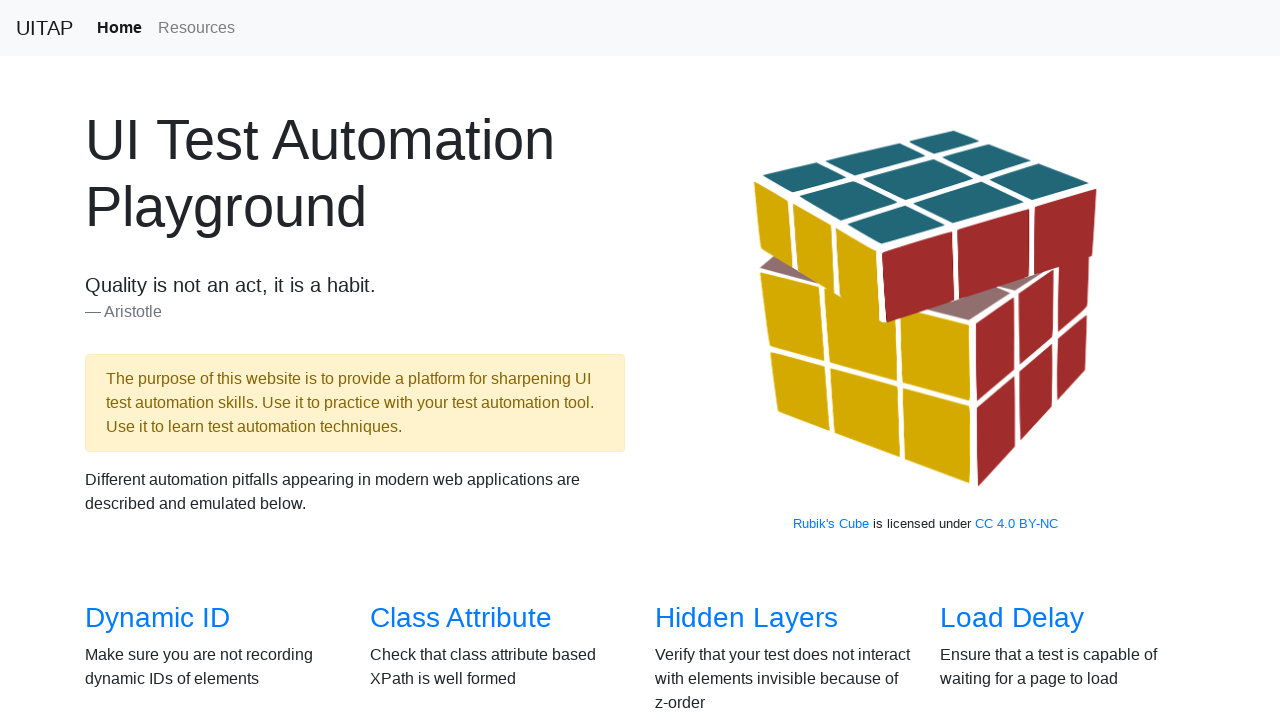

Clicked on Progress Bar link from main page at (1022, 361) on a[href='/progressbar']
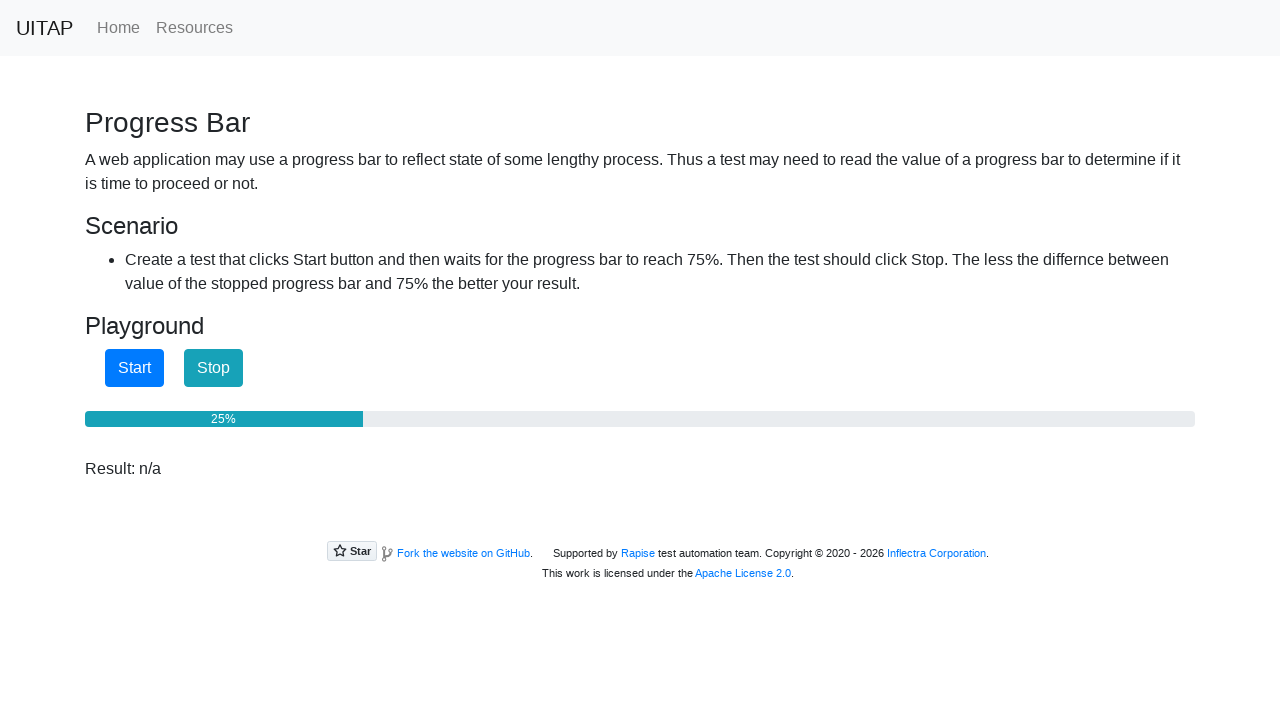

Clicked the start button to begin progress bar at (134, 368) on #startButton
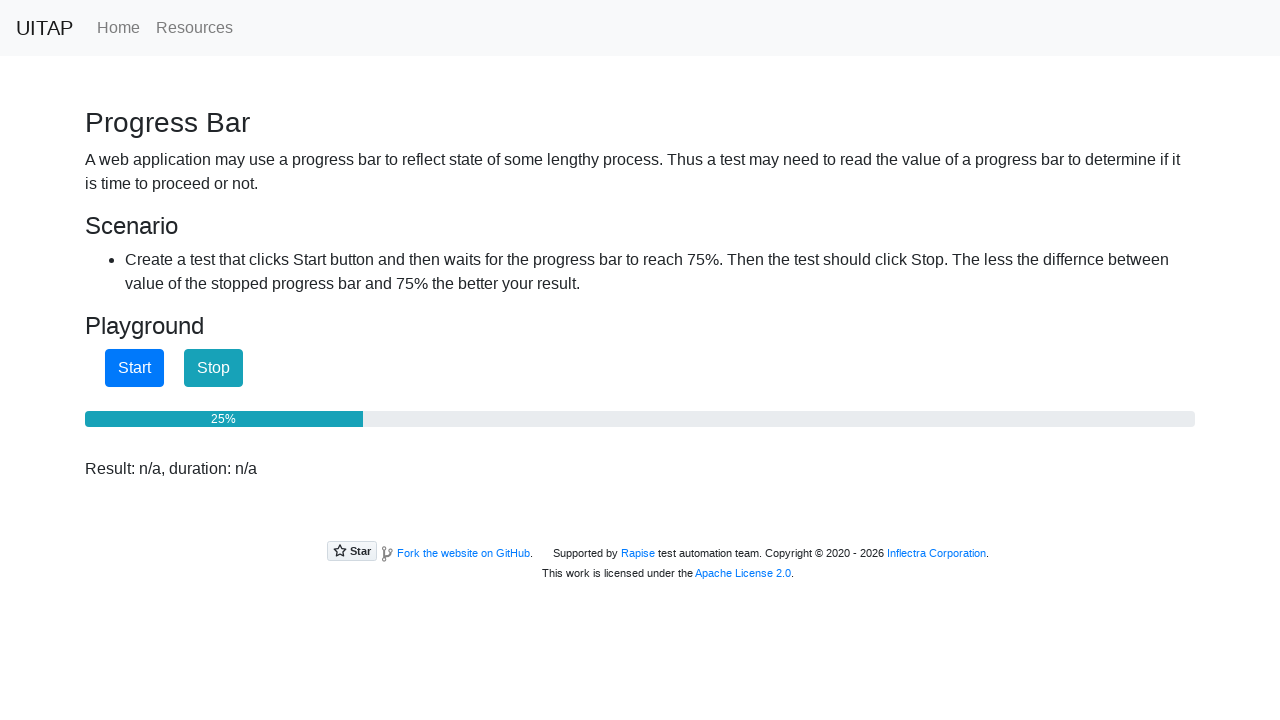

Progress bar reached approximately 40%
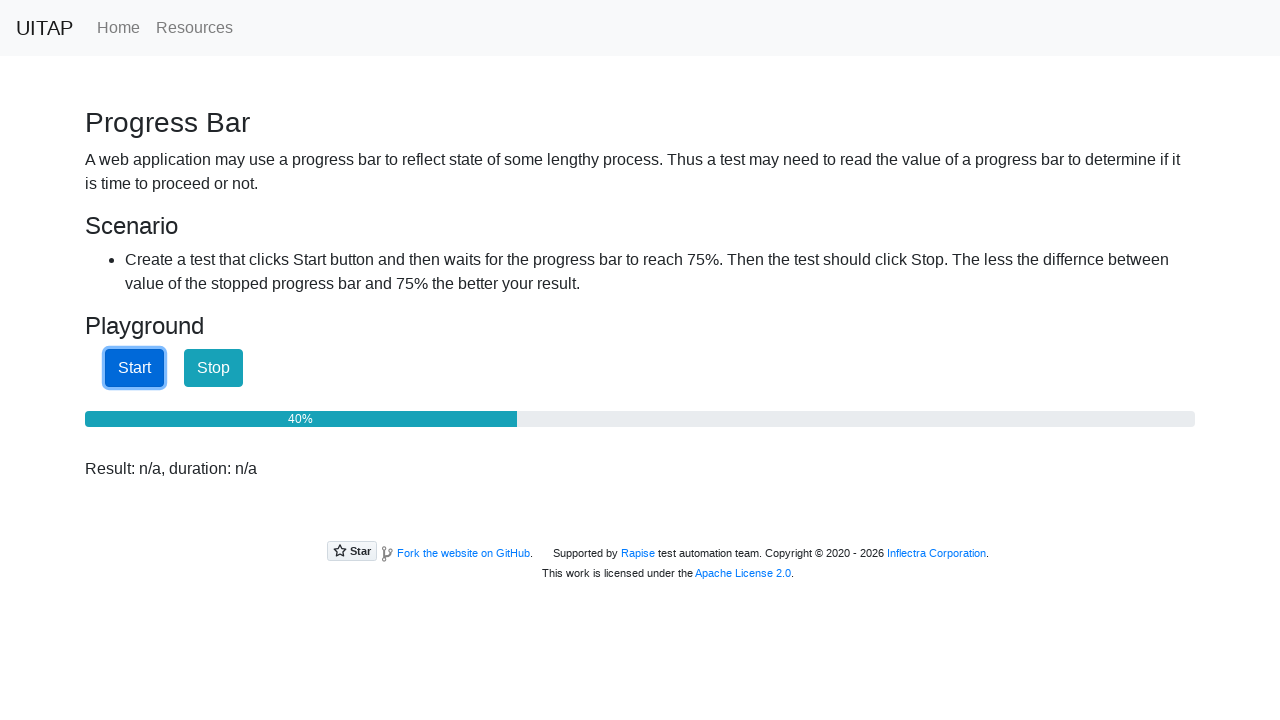

Clicked the stop button to halt progress bar at (214, 368) on #stopButton
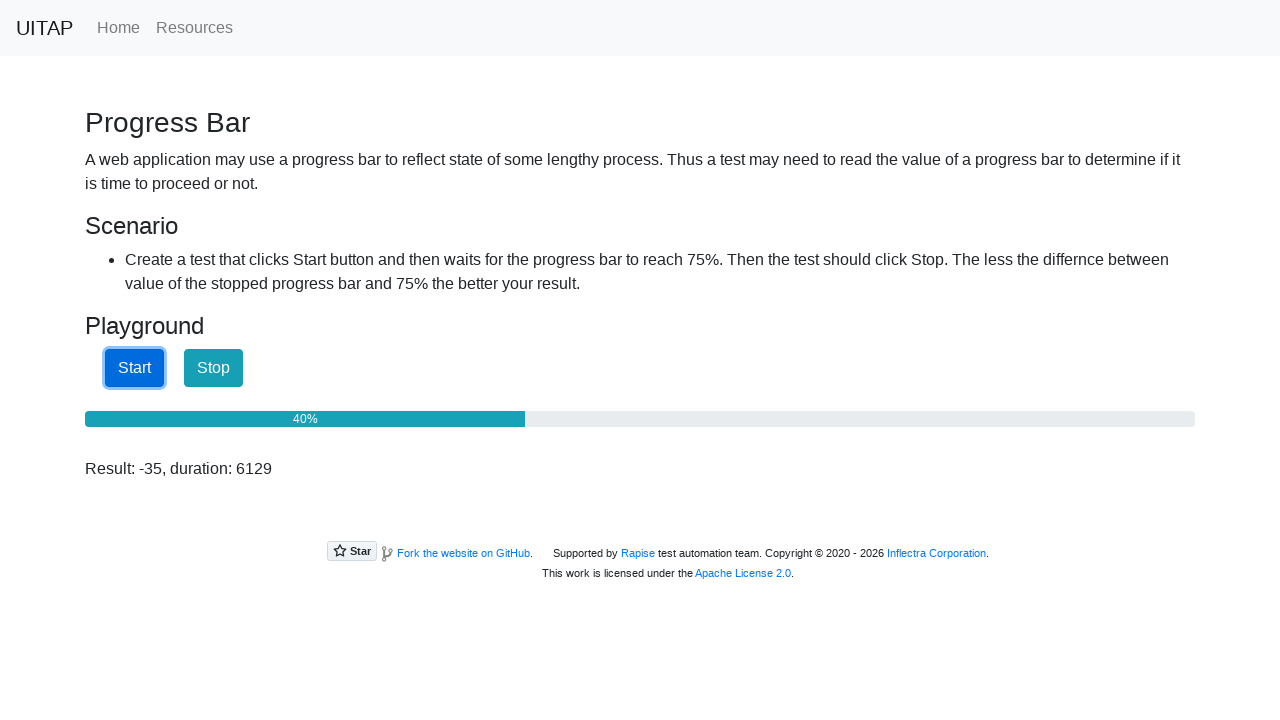

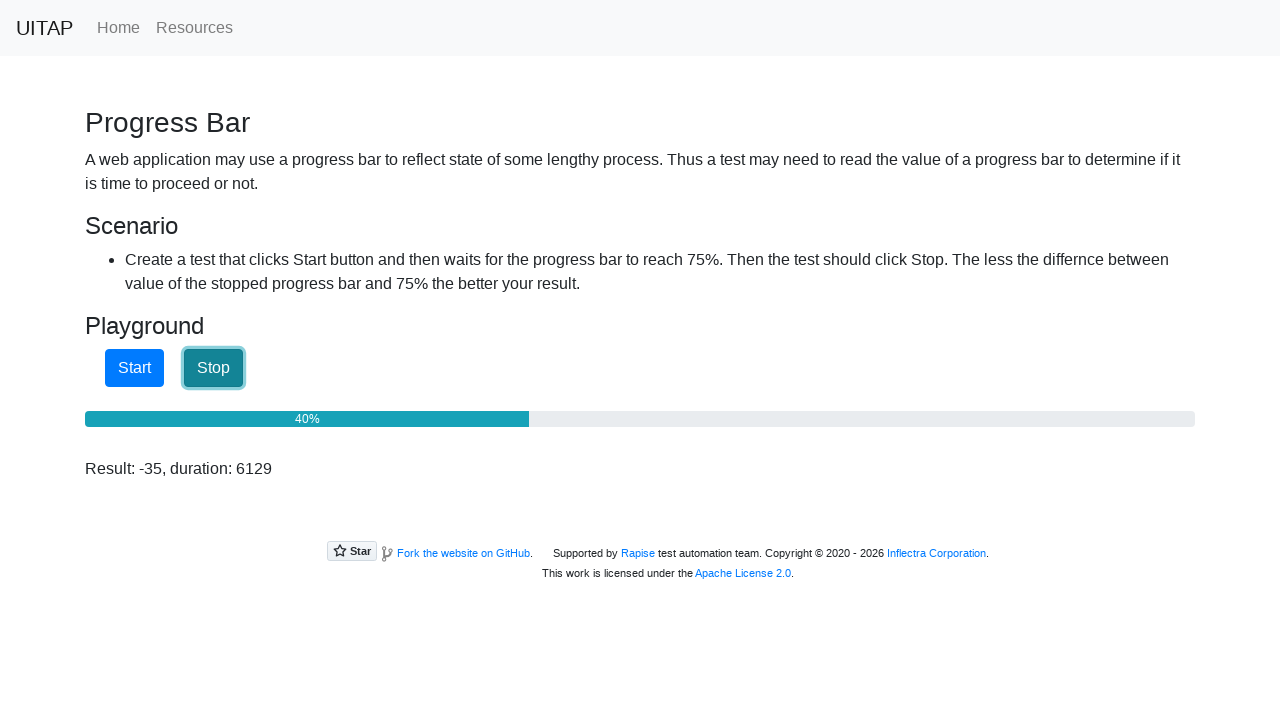